Tests dynamic content page by refreshing to verify content changes, checking that images are loaded, and clicking a link to verify URL changes to static content mode.

Starting URL: https://the-internet.herokuapp.com/dynamic_content

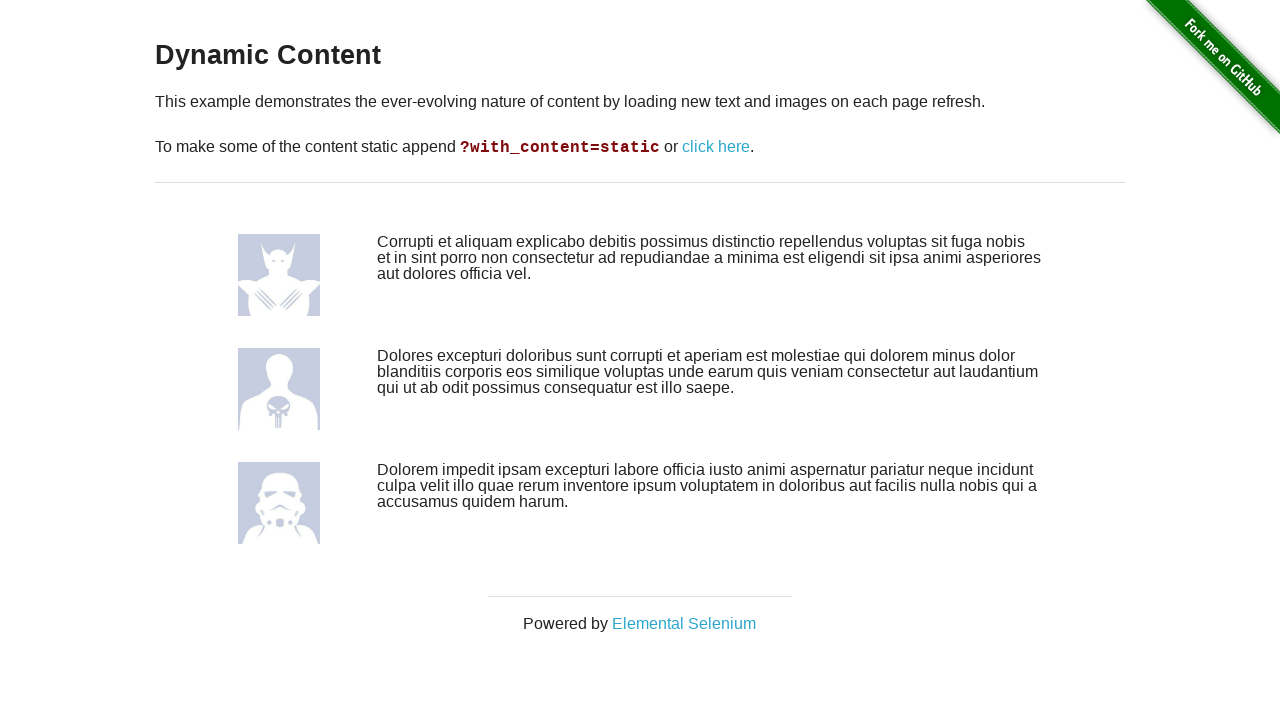

Stored page content before refresh
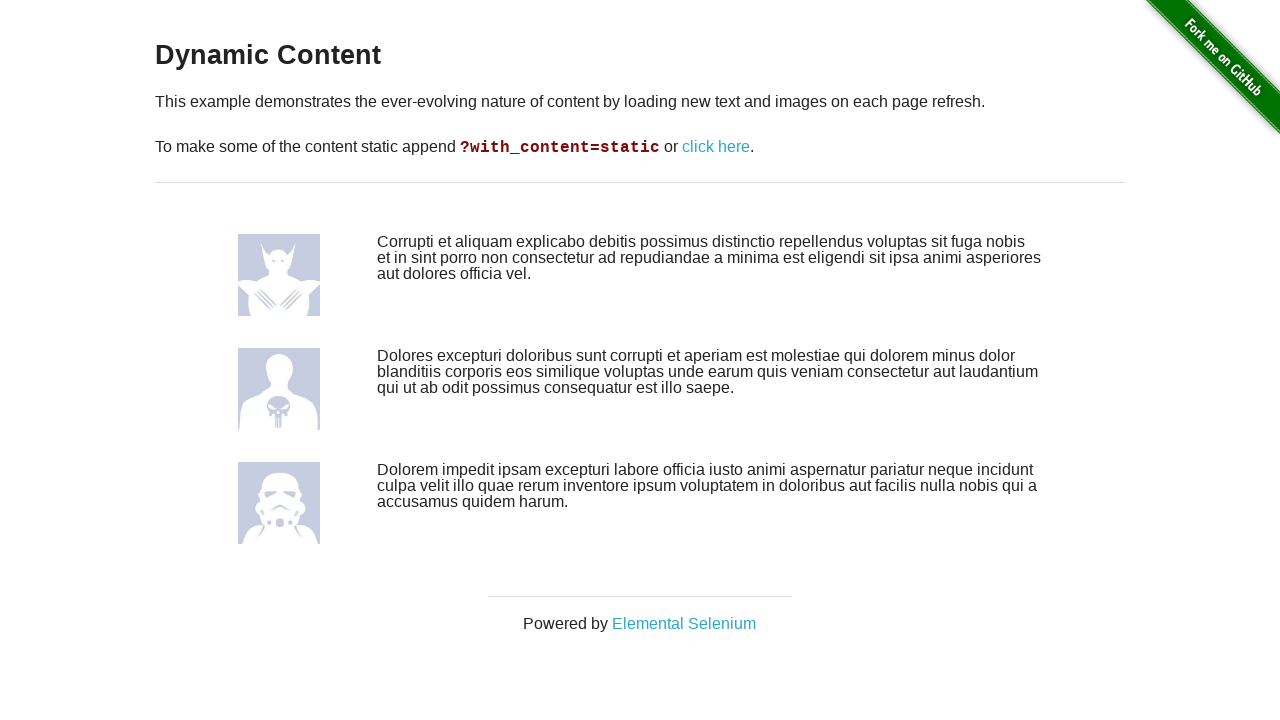

Refreshed page to trigger dynamic content change
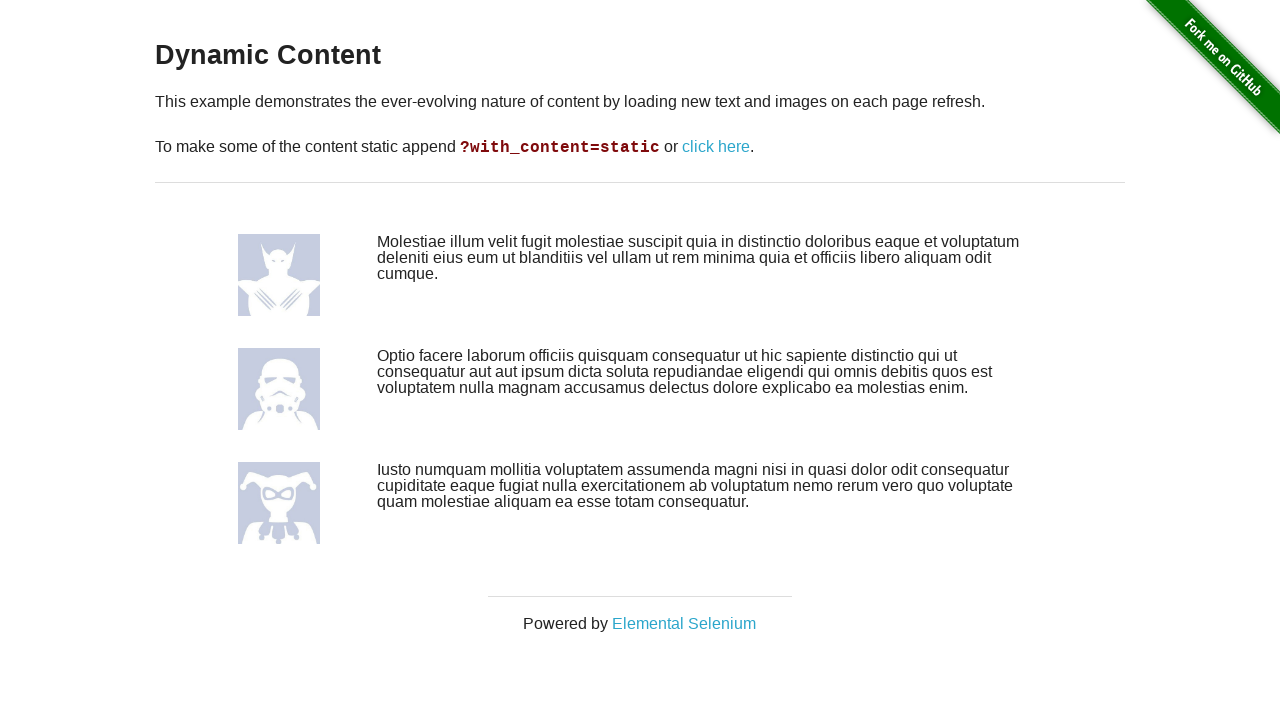

Stored page content after refresh
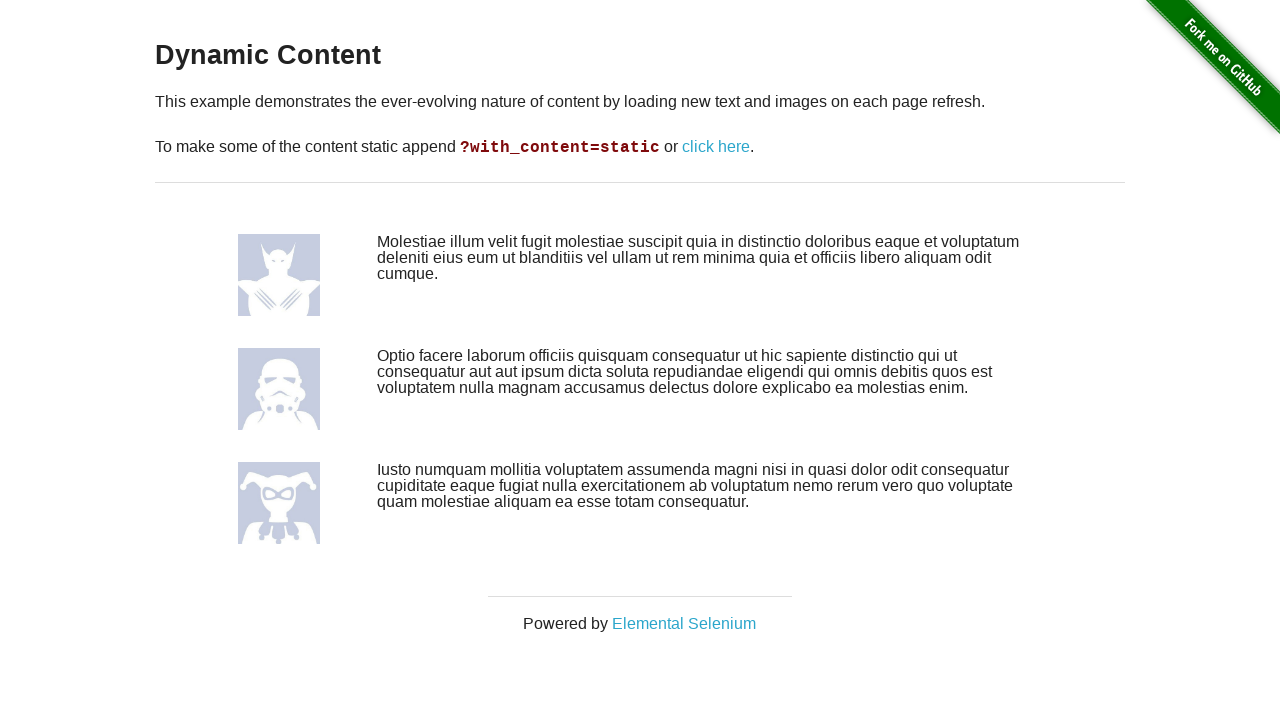

Waited for images to load
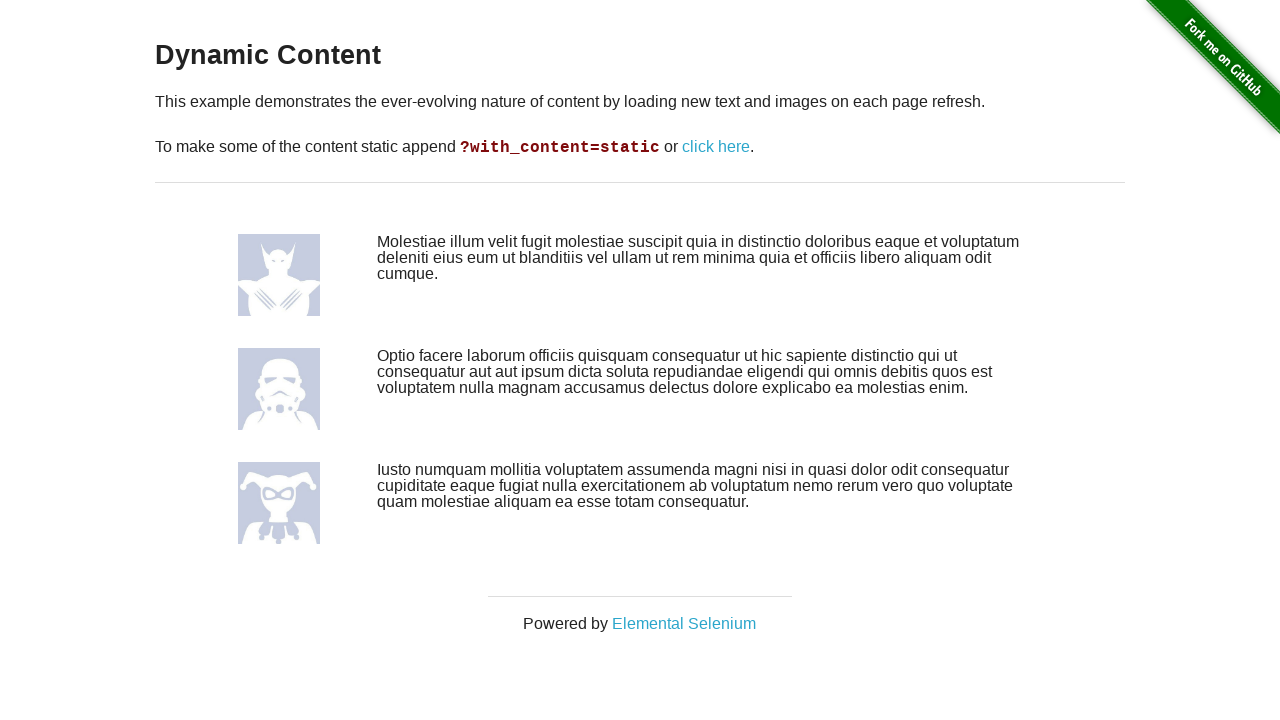

Clicked link to switch to static content mode at (716, 147) on a[href='/dynamic_content?with_content=static']
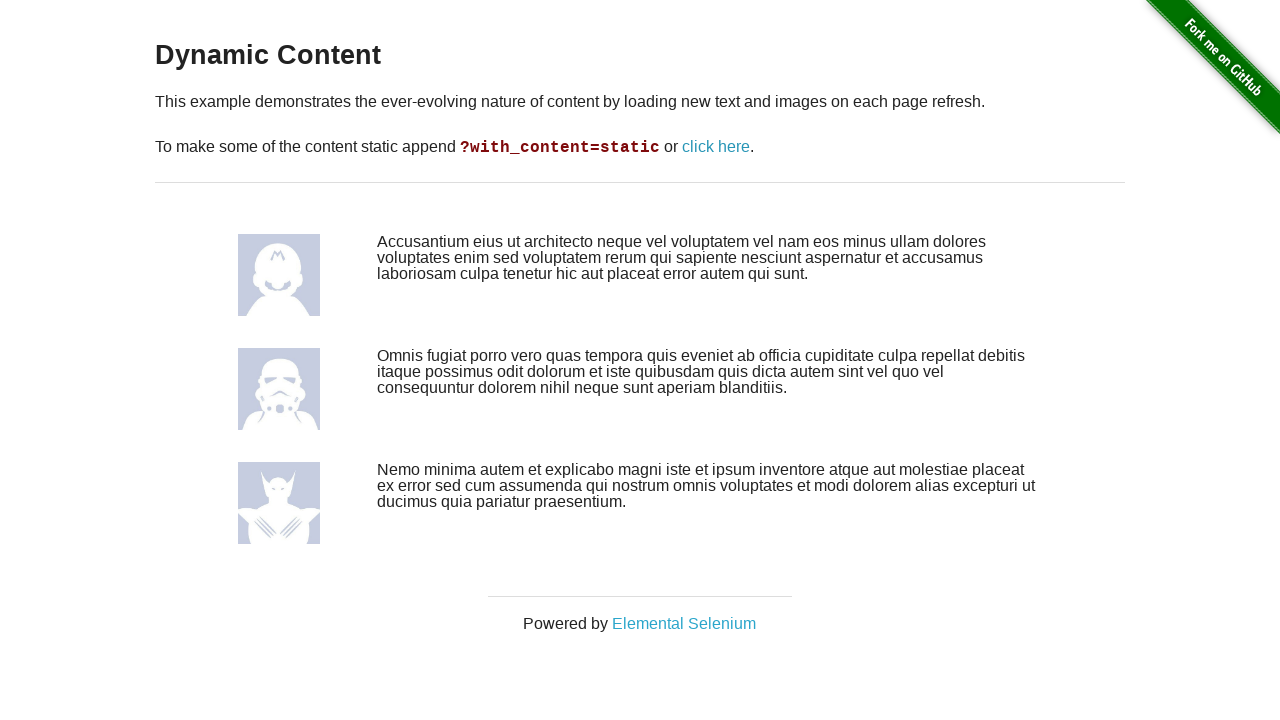

Navigated to static content mode page
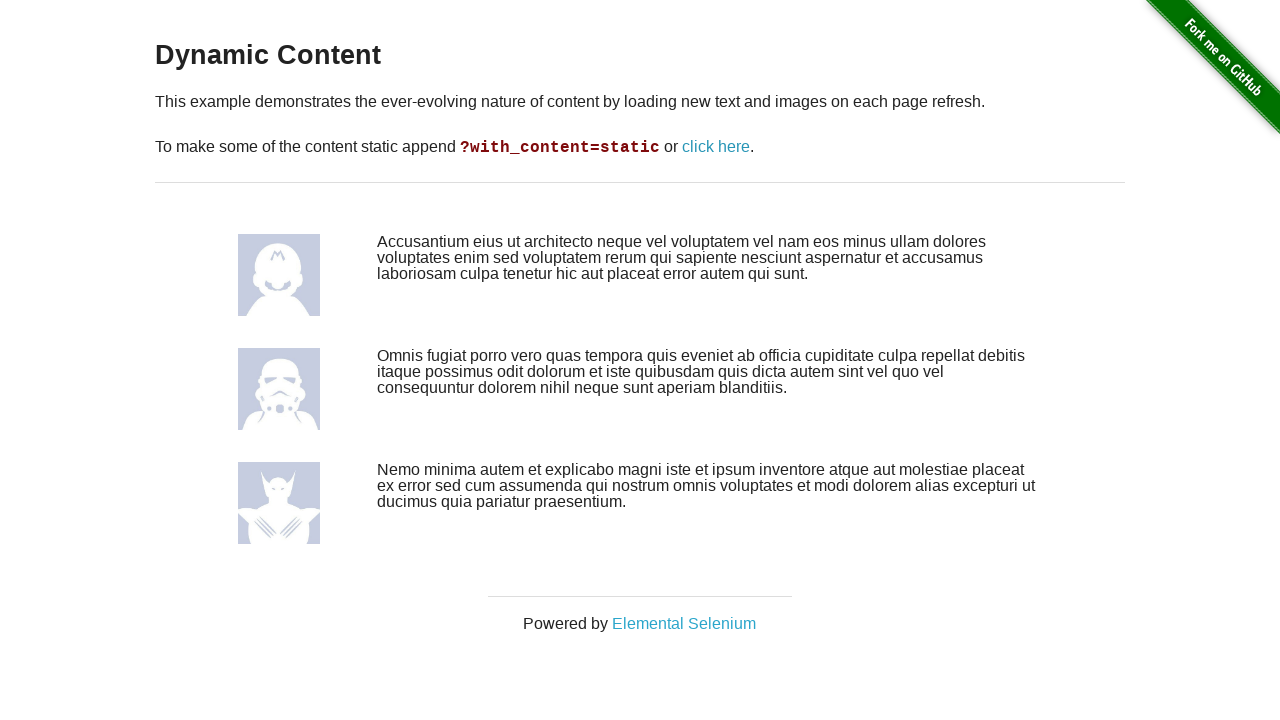

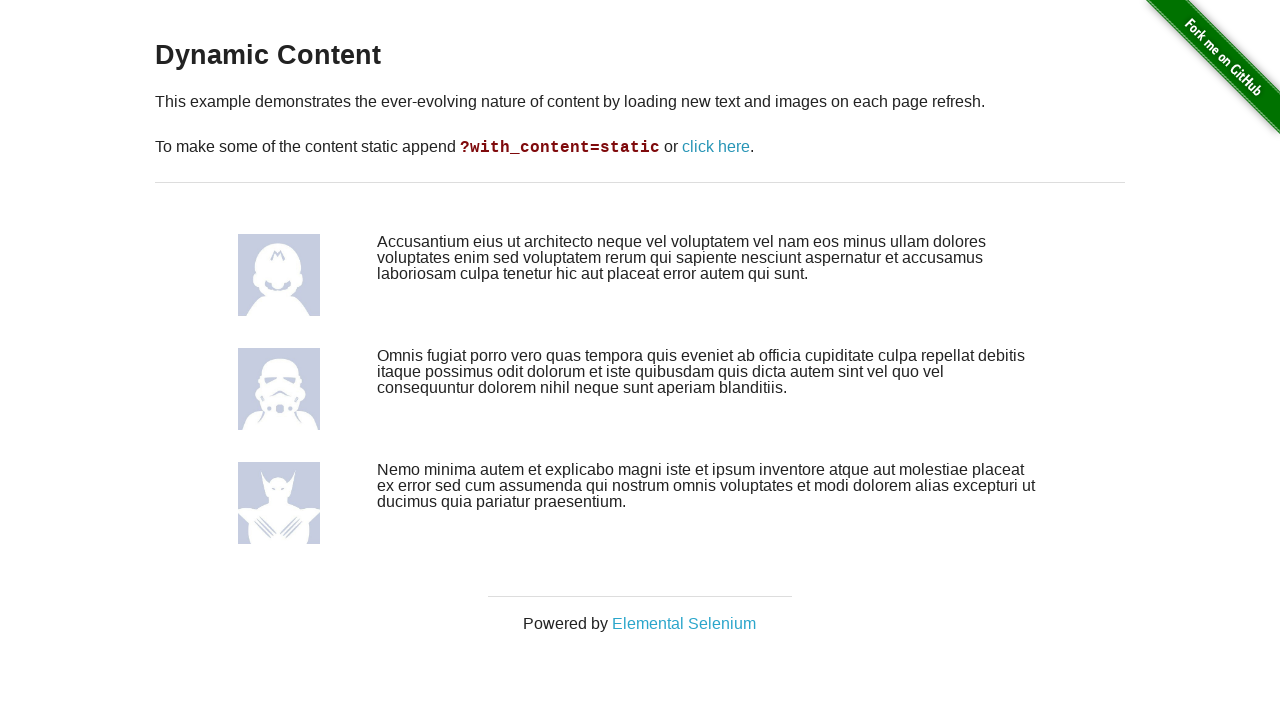